Tests handling of a prompt alert by clicking to trigger it, entering text, and accepting the dialog

Starting URL: https://demo.automationtesting.in/Alerts.html

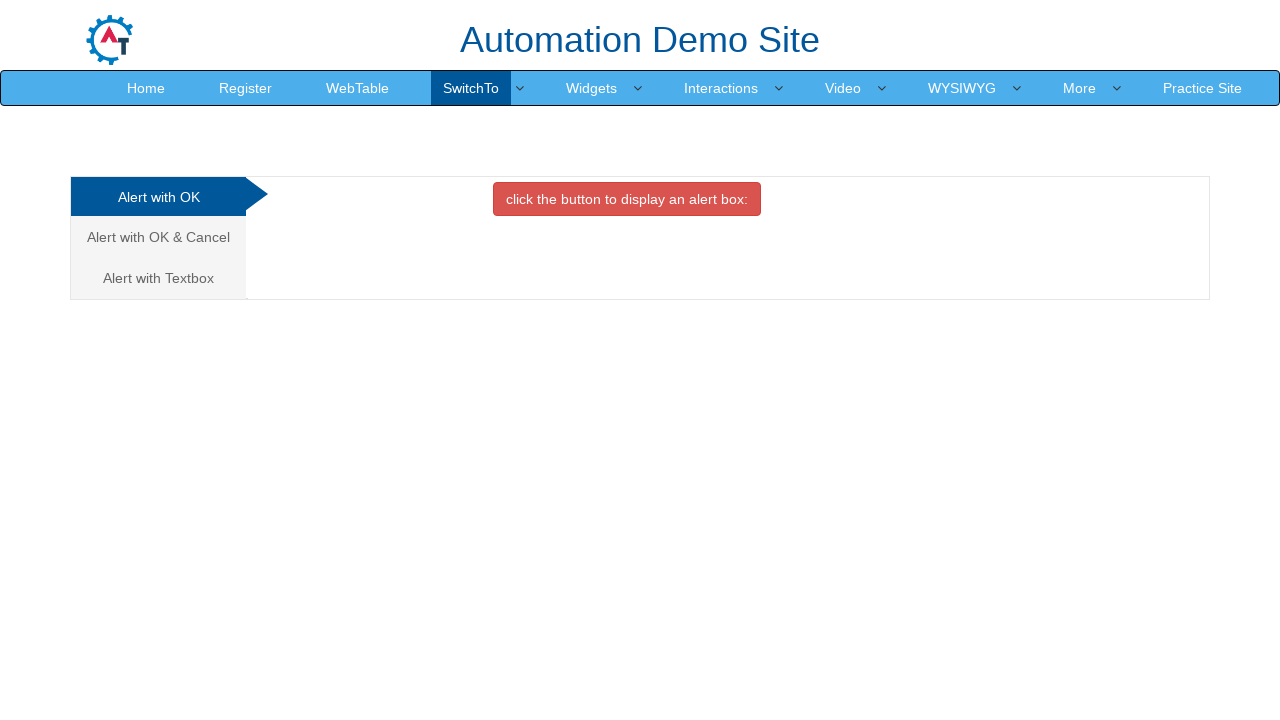

Clicked on Alert with Textbox tab at (158, 278) on xpath=/html/body/div[1]/div/div/div/div[1]/ul/li[3]/a
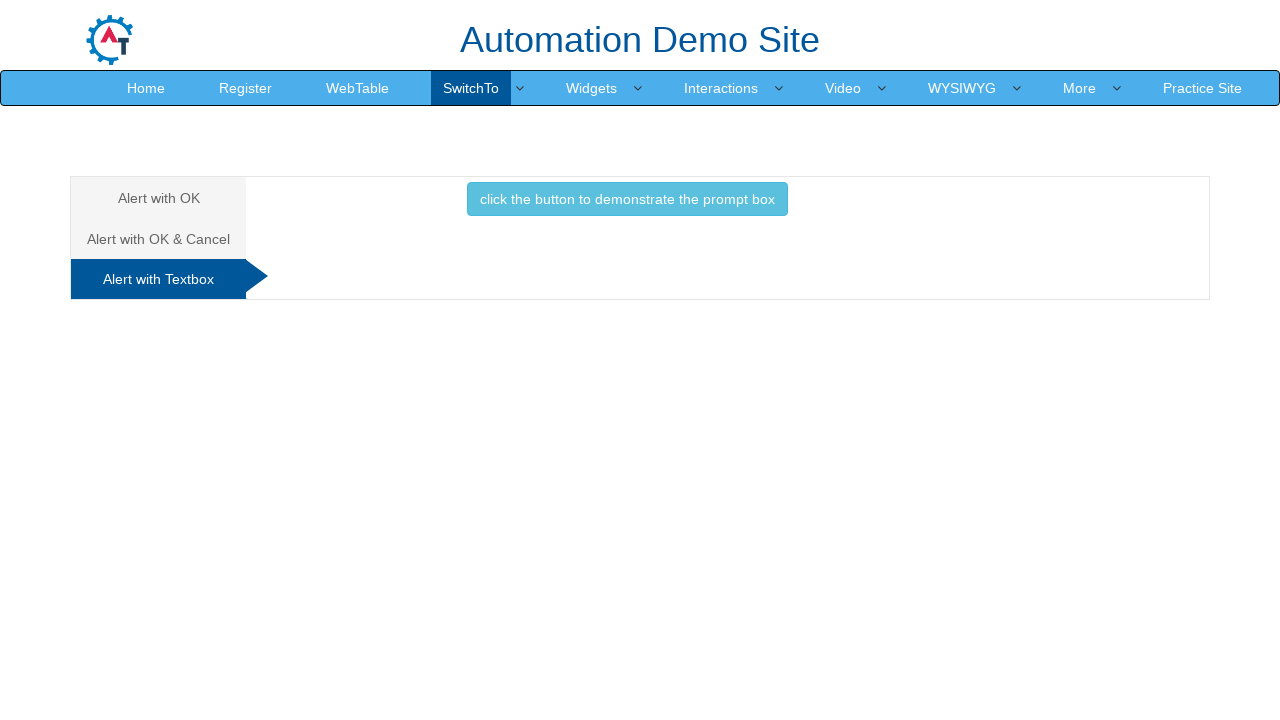

Set up dialog handler to accept prompt with text 'testuser456'
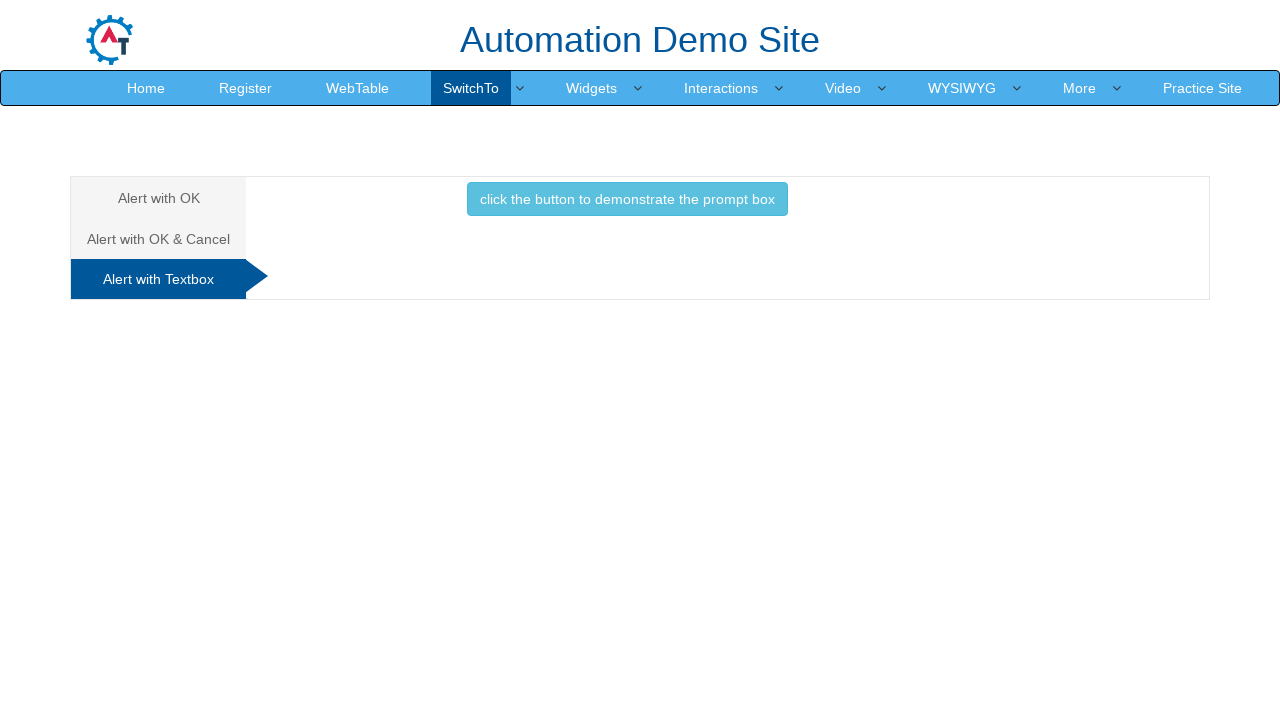

Clicked button to trigger prompt alert at (627, 199) on xpath=//*[@id='Textbox']/button
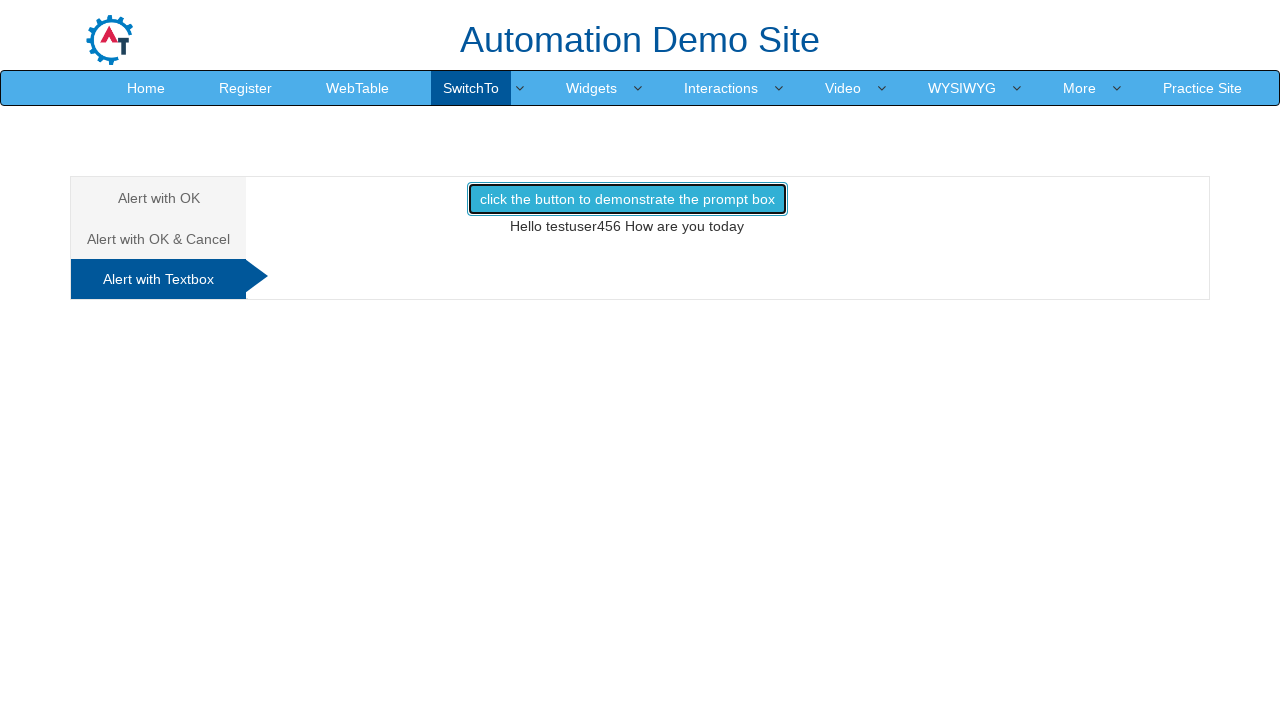

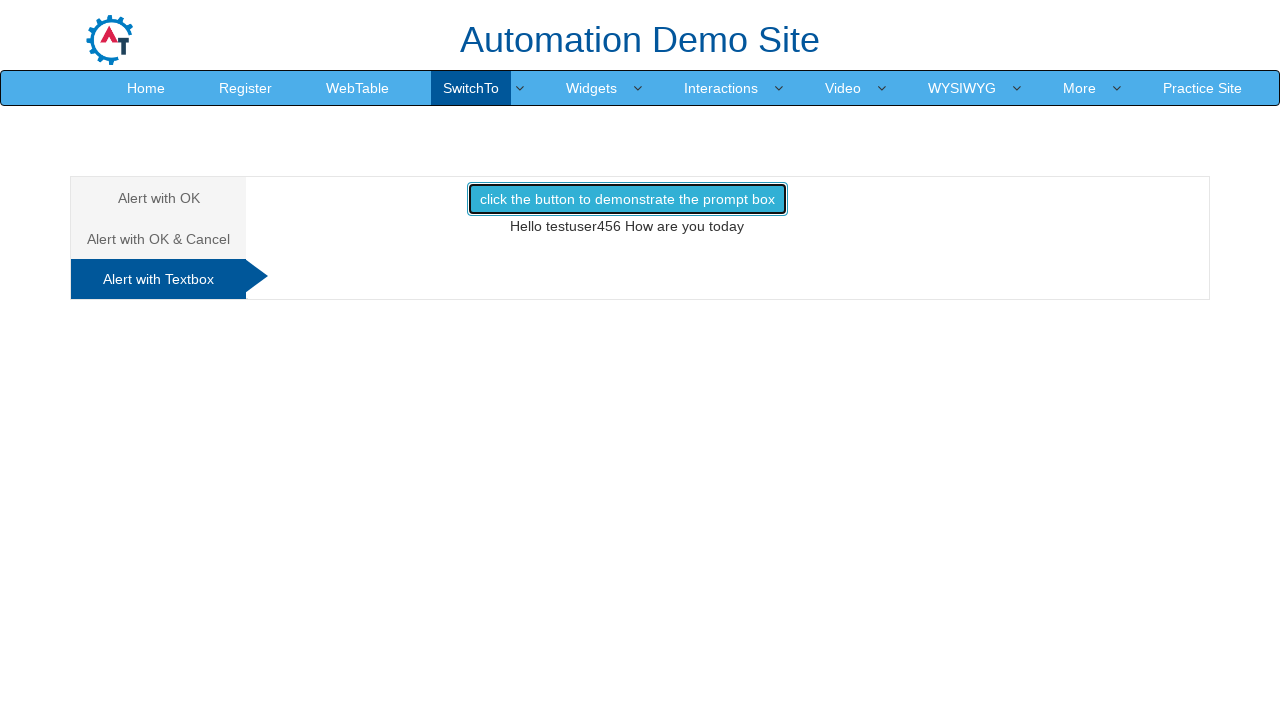